Tests the large modal dialog functionality by clicking the button to open it and verifying the modal content loads correctly

Starting URL: https://demoqa.com/modal-dialogs

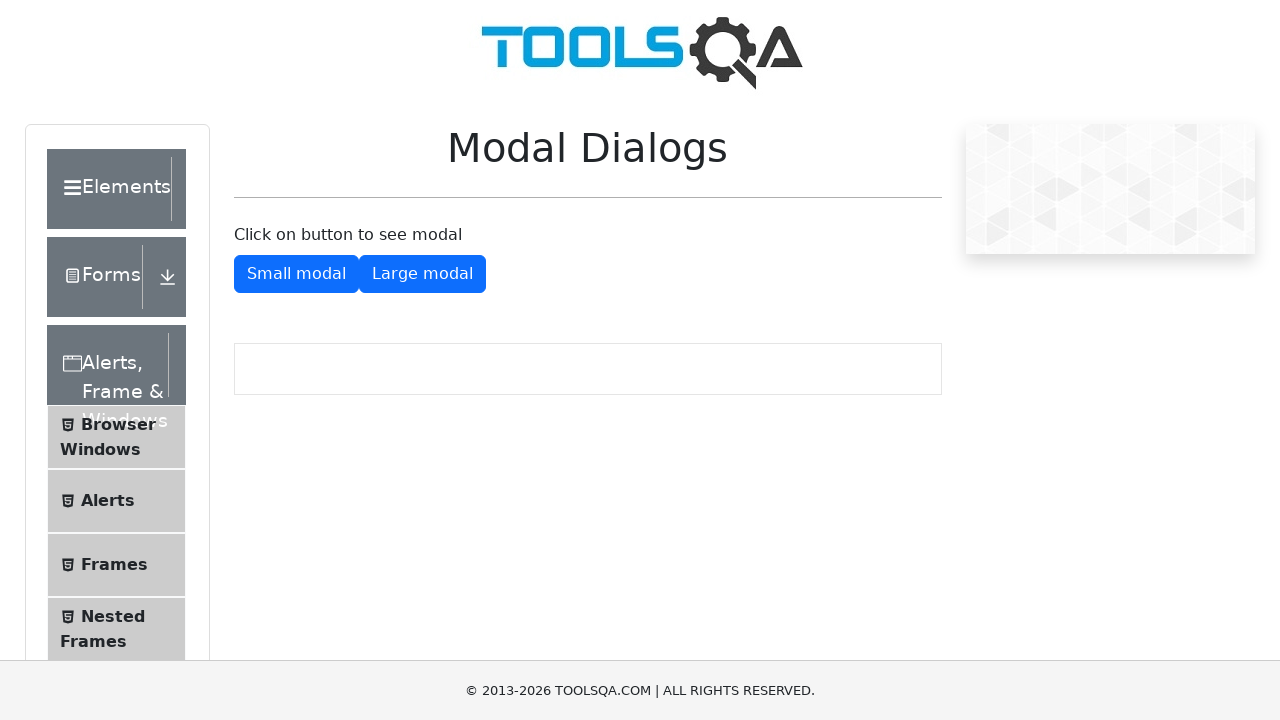

Clicked the button to open large modal at (422, 274) on #showLargeModal
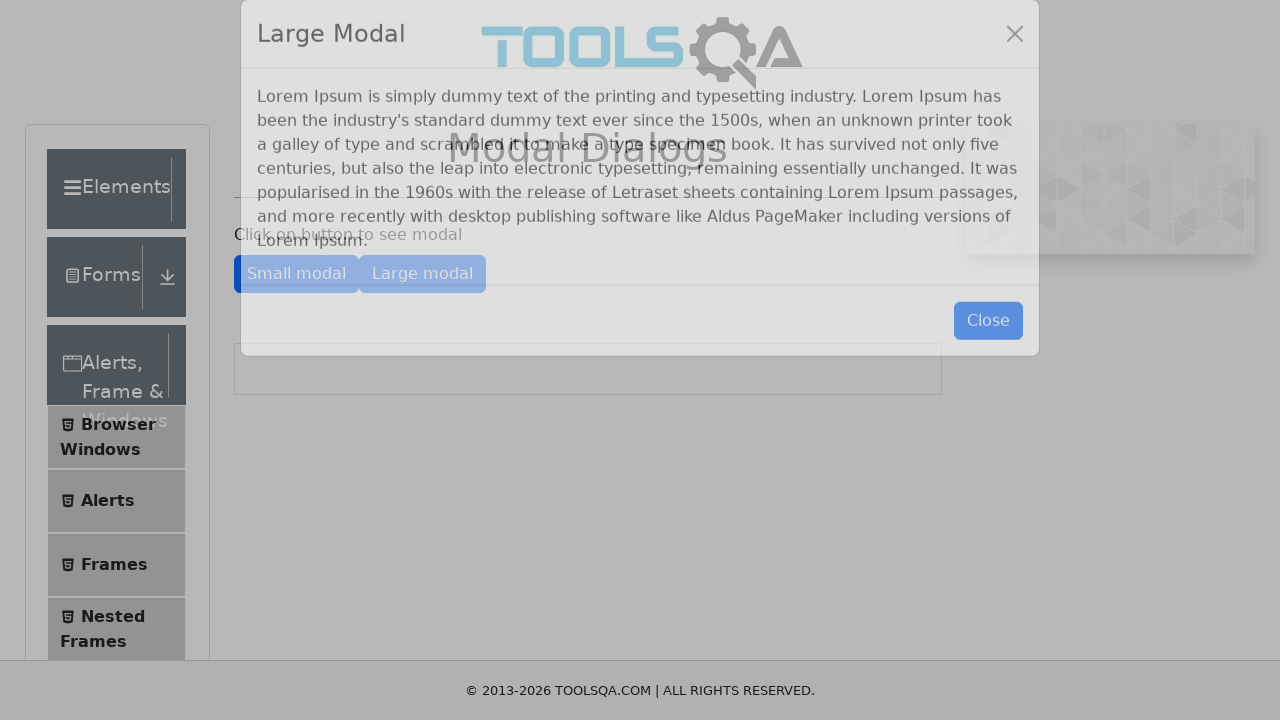

Modal content appeared on the page
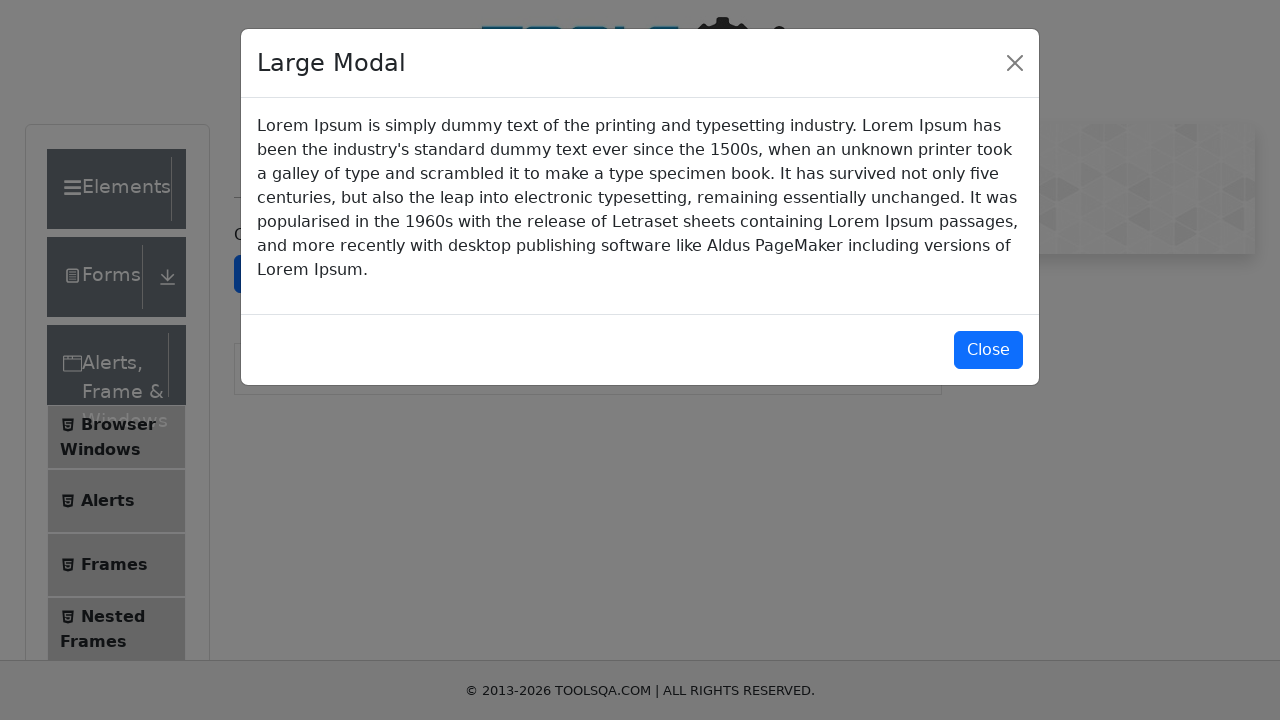

Large modal header is visible
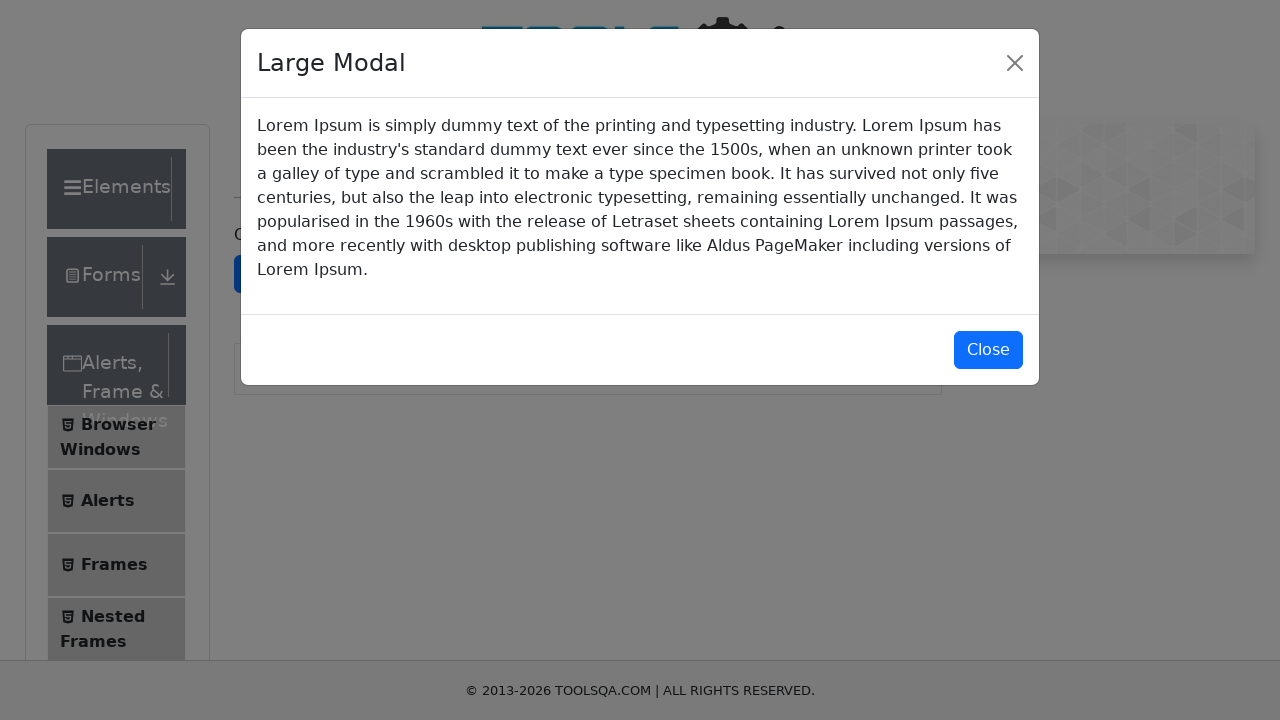

Large modal body content is visible
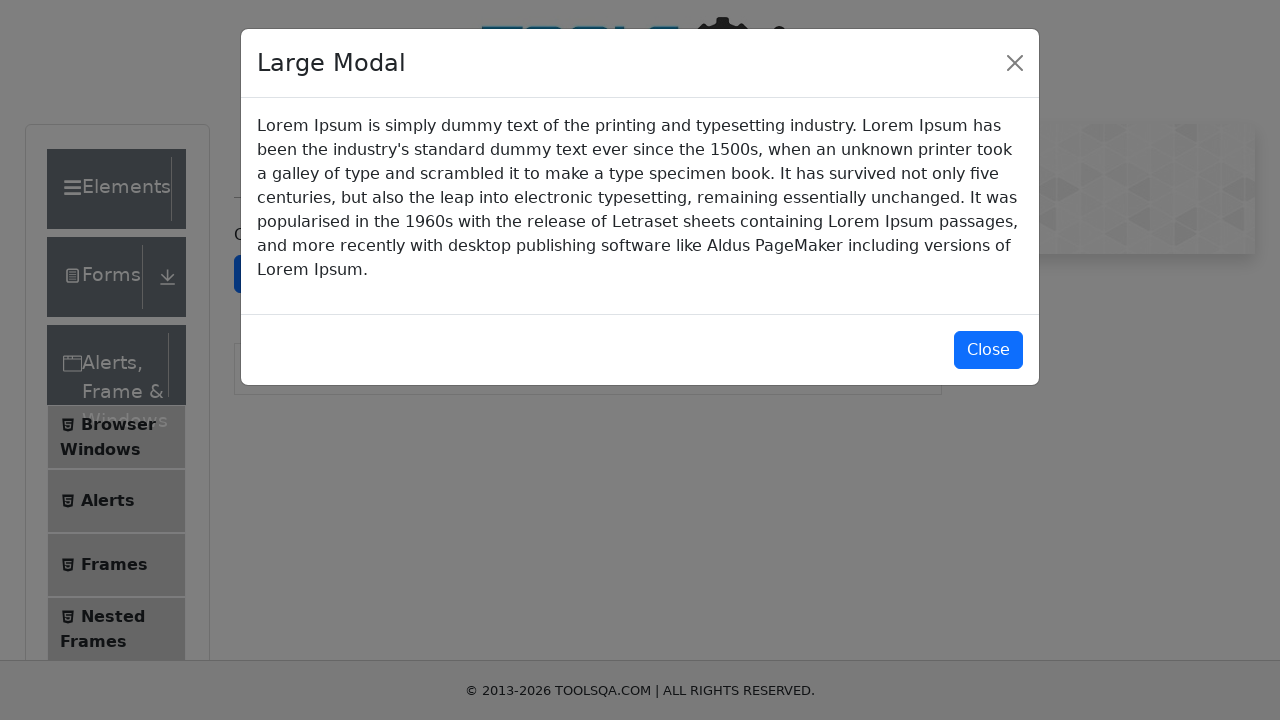

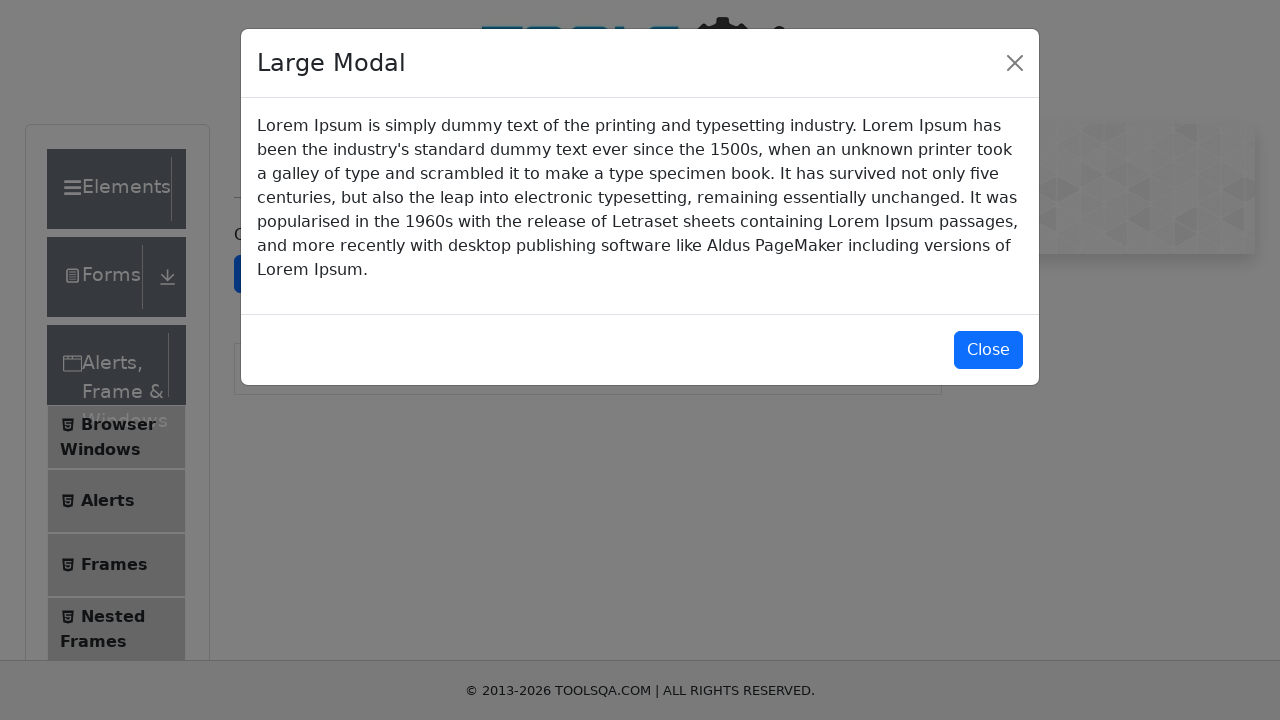